Tests submitting a feedback form by filling all fields and clicking submit, then verifying the submission page loads

Starting URL: http://zero.webappsecurity.com/index.html

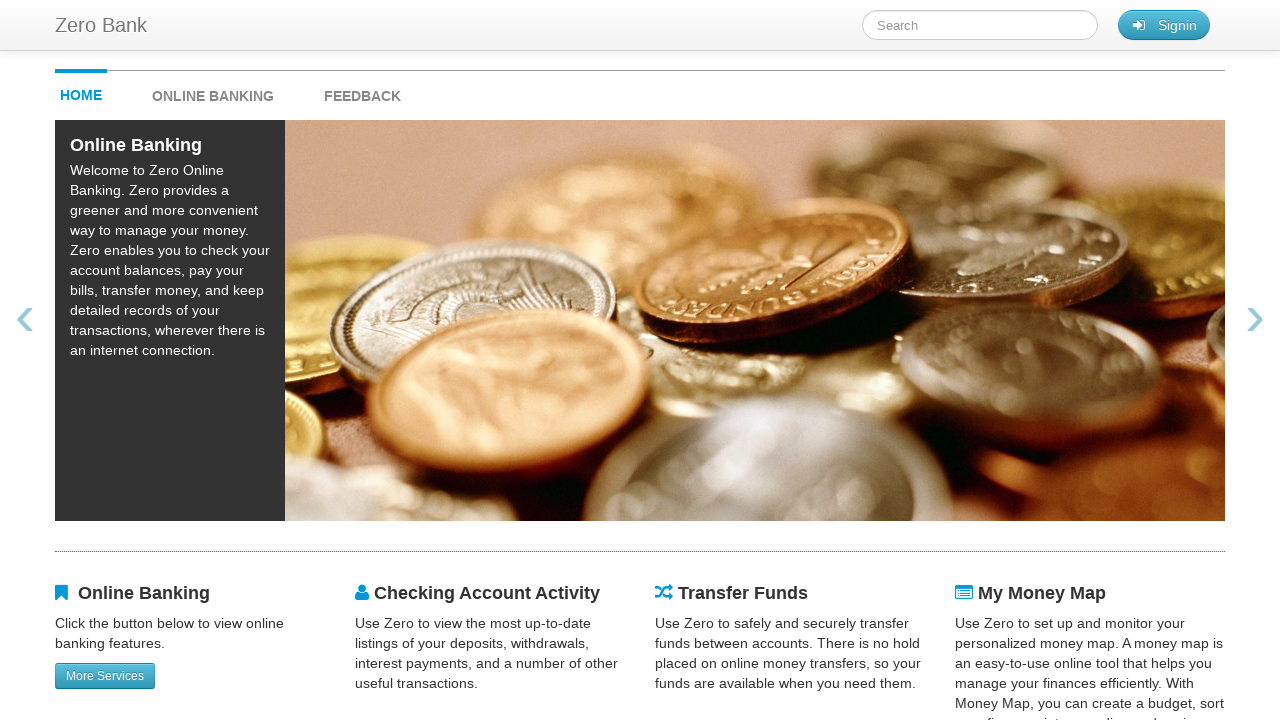

Clicked feedback link at (362, 91) on #feedback
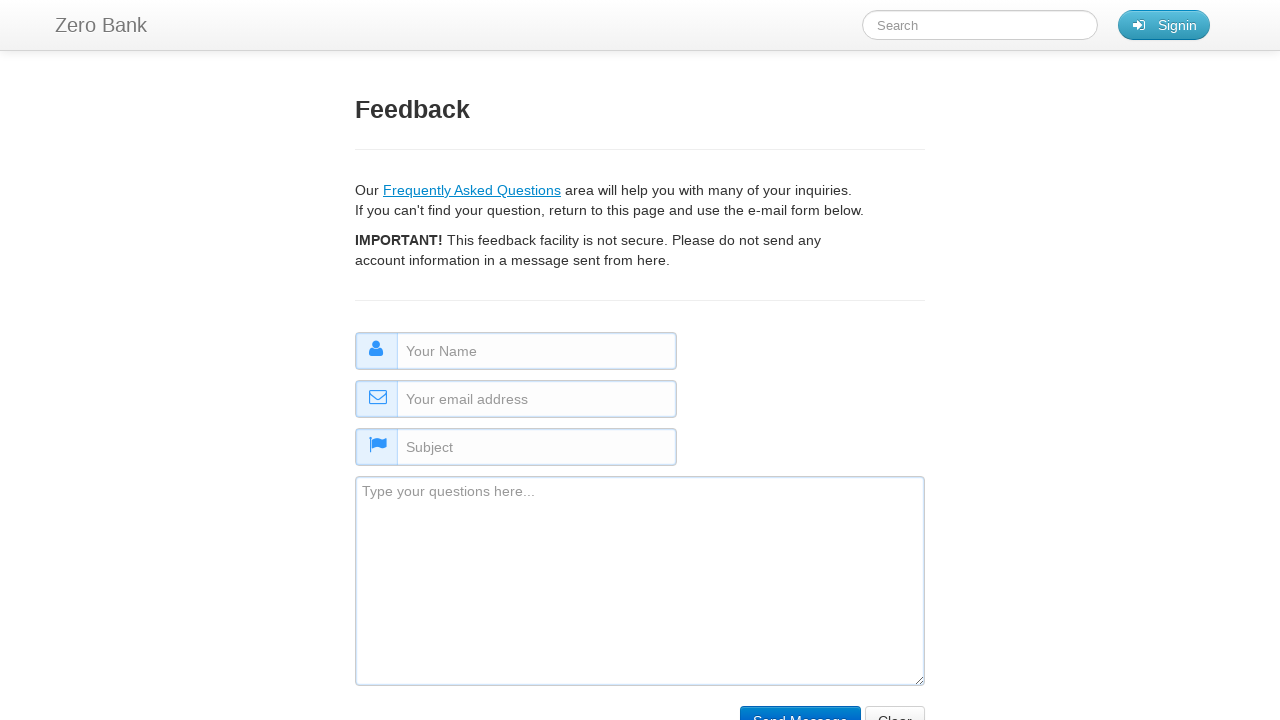

Filled name field with 'MyName' on #name
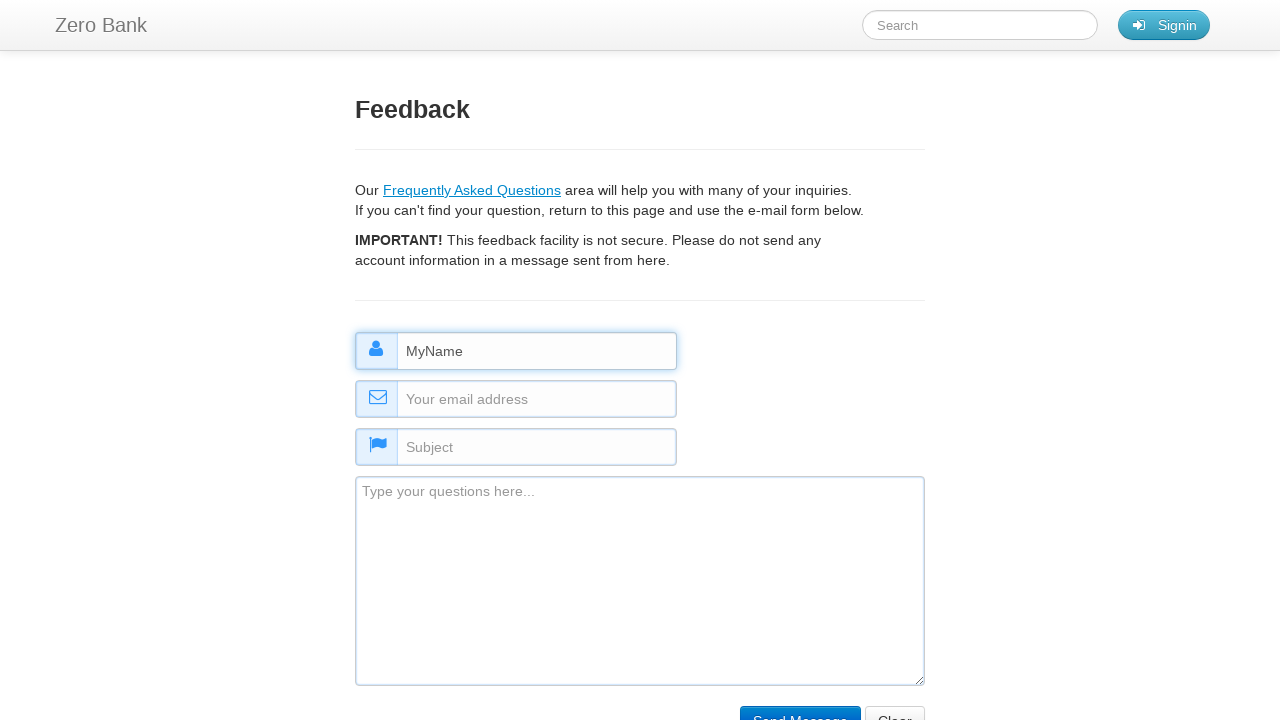

Filled email field with 'Myemail@email.com' on #email
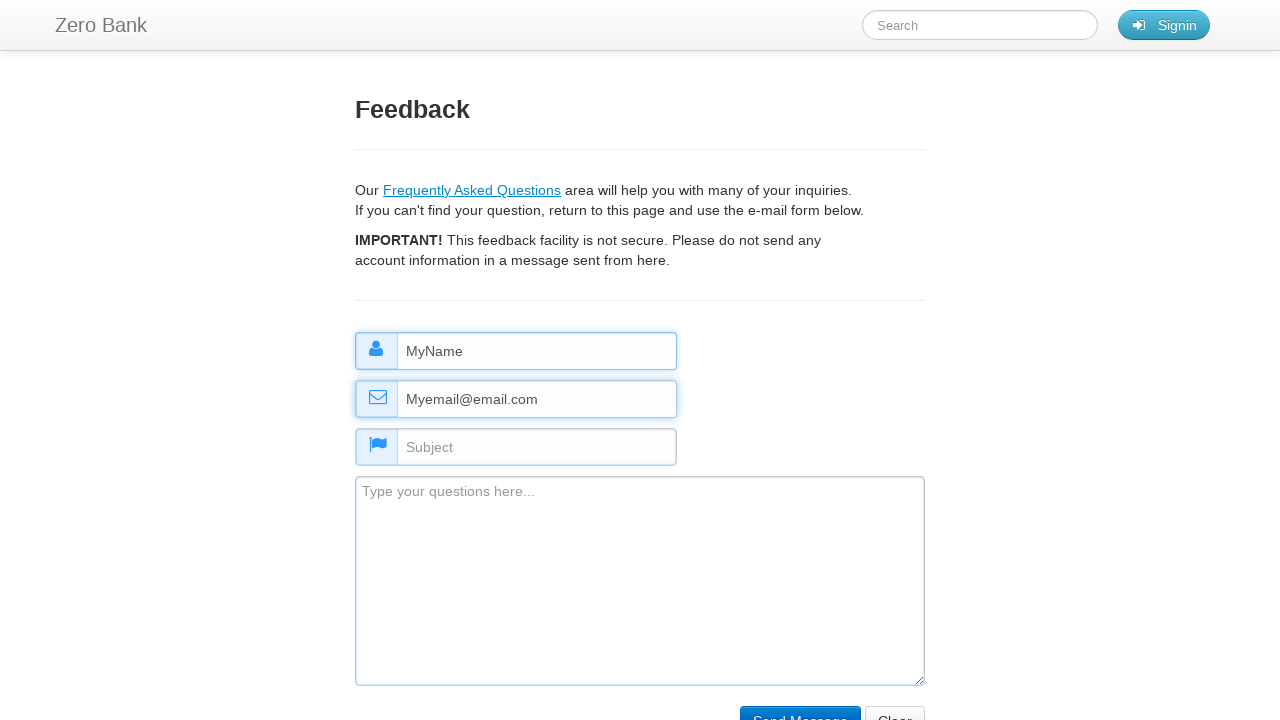

Filled subject field with 'MyTitle' on #subject
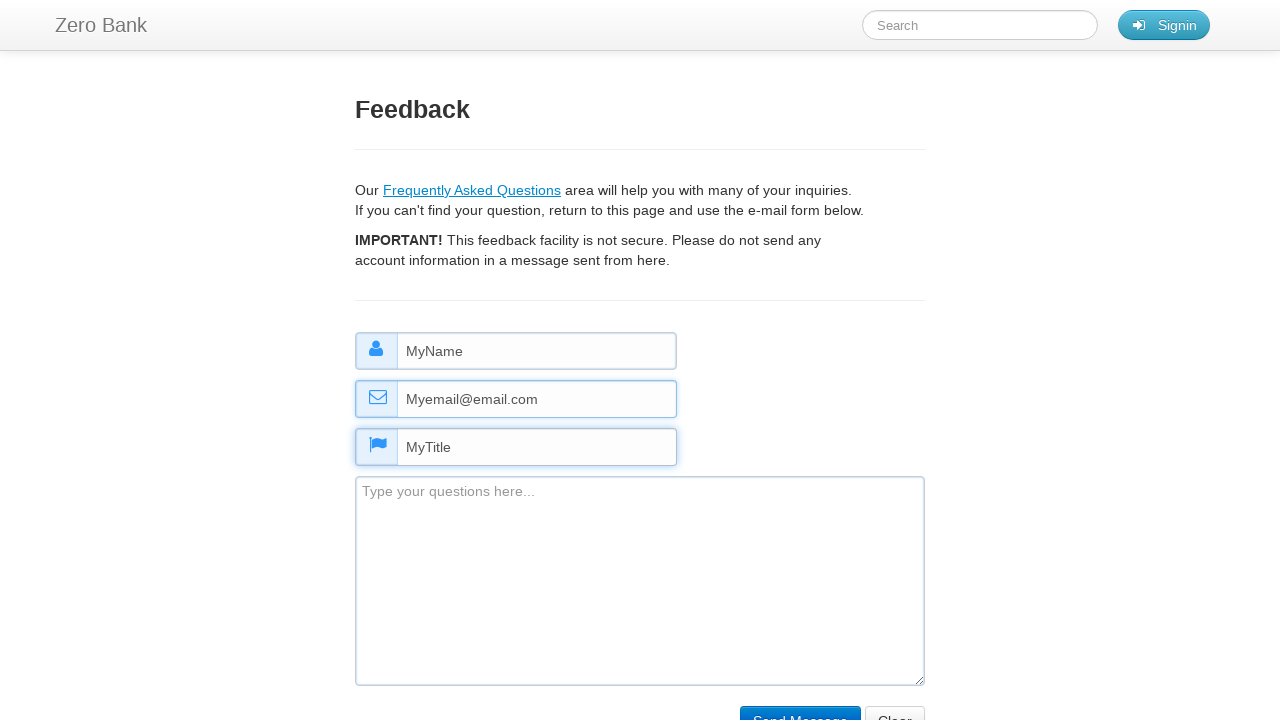

Filled comment field with 'MyComment' on #comment
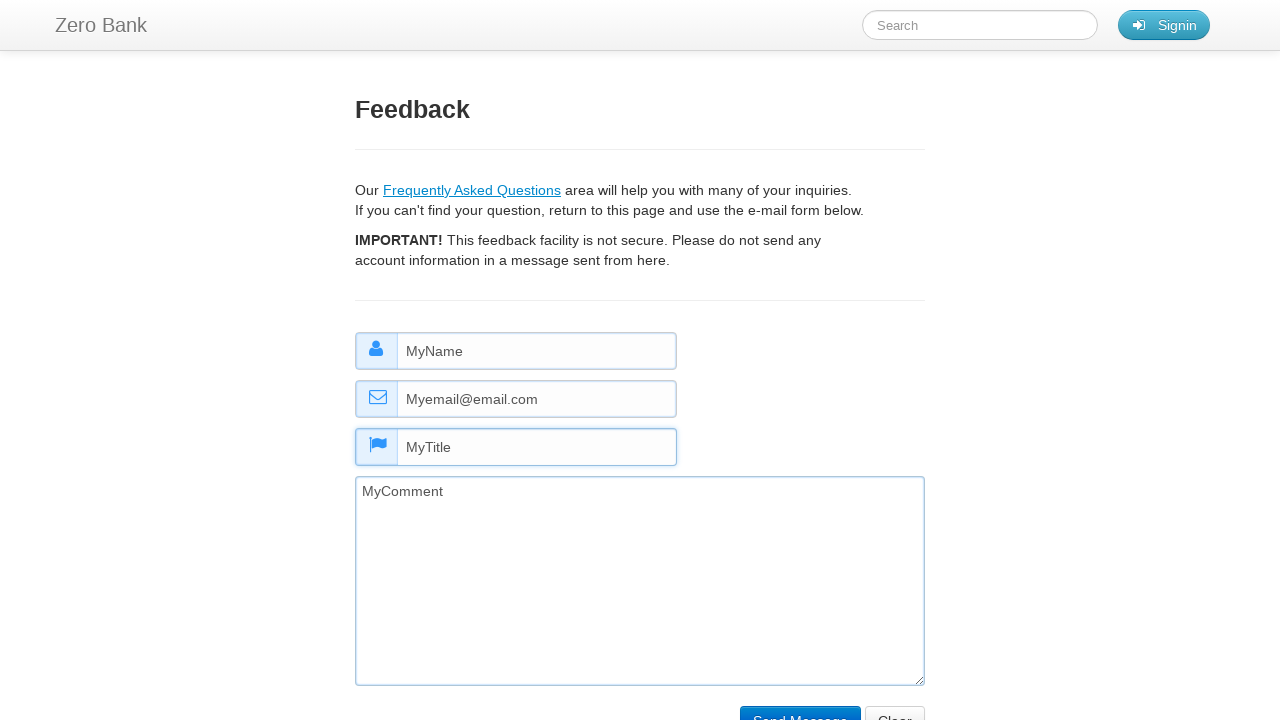

Clicked submit button to submit feedback form at (800, 705) on input[type='submit']
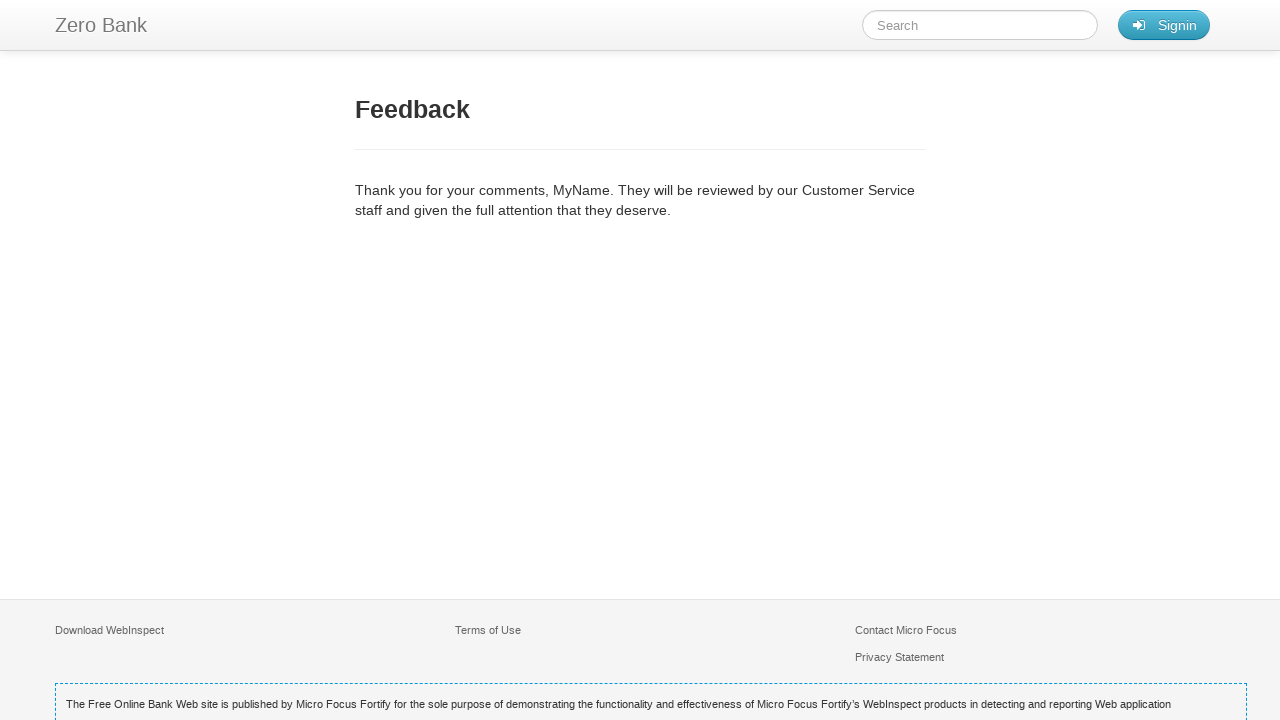

Feedback submission confirmation page loaded
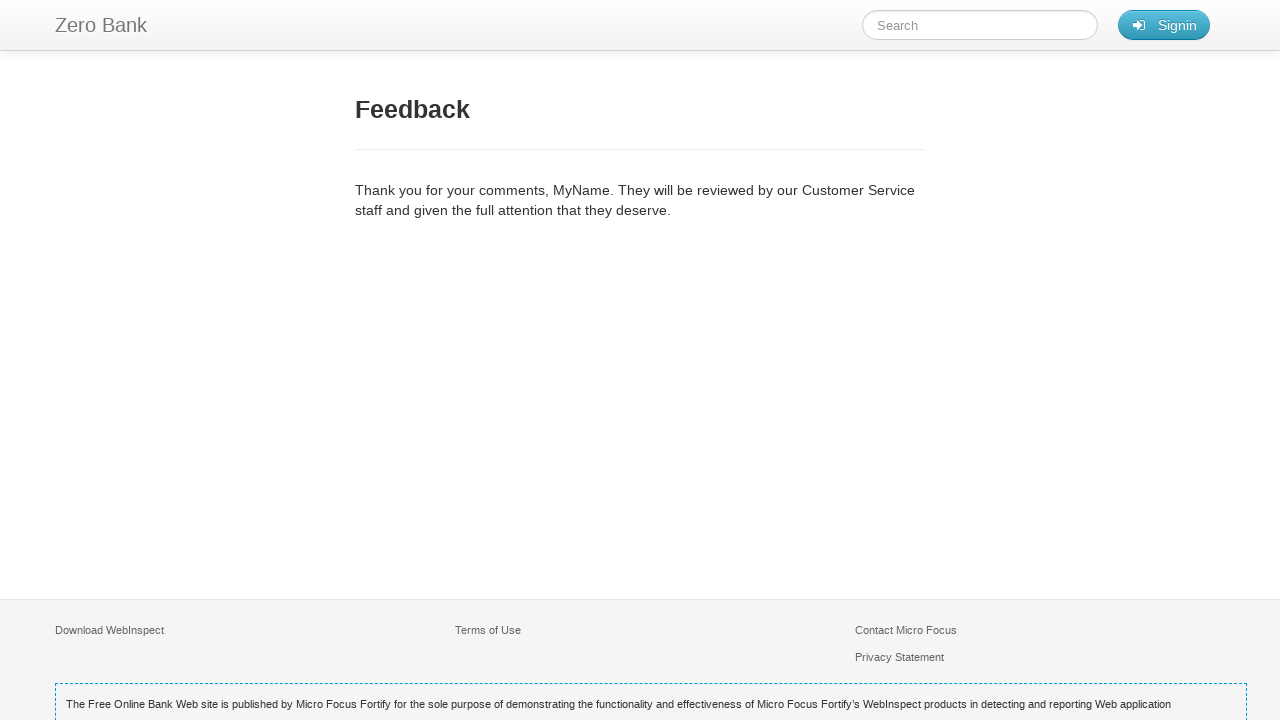

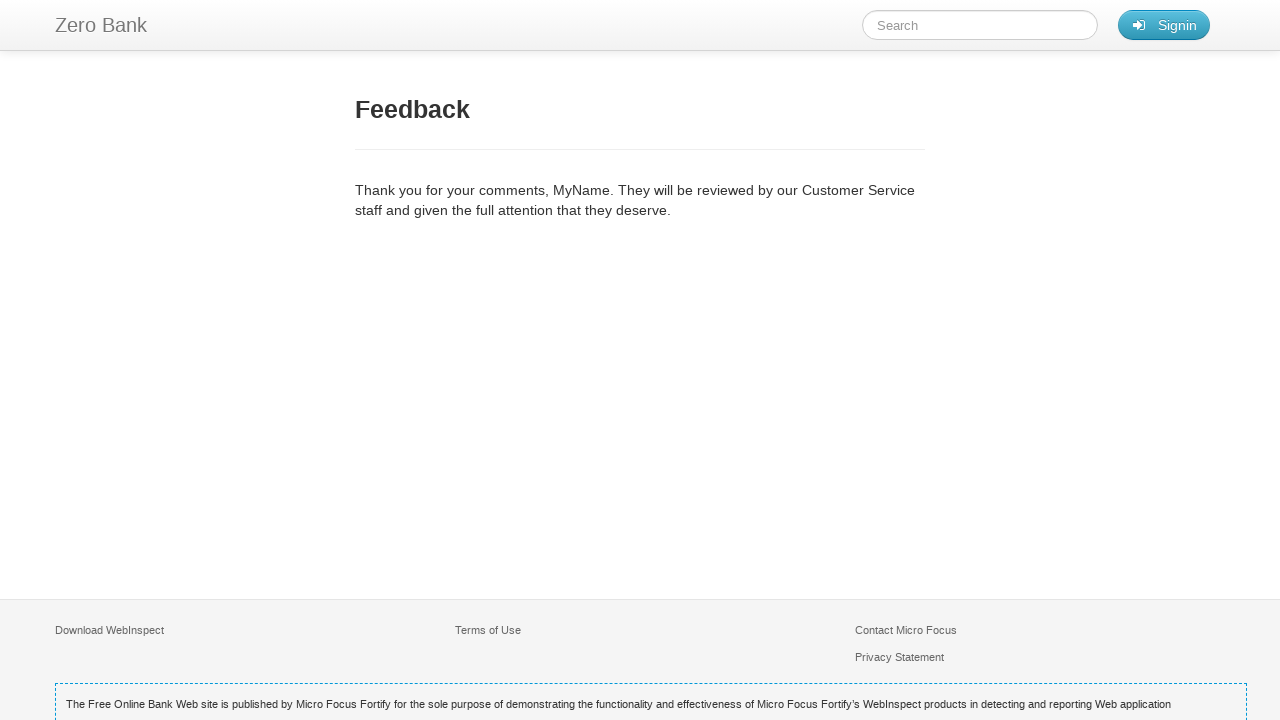